Tests the contact form by navigating to the Contact Us page and filling in the name and email fields

Starting URL: https://shopdemo-alex-hot.koyeb.app/

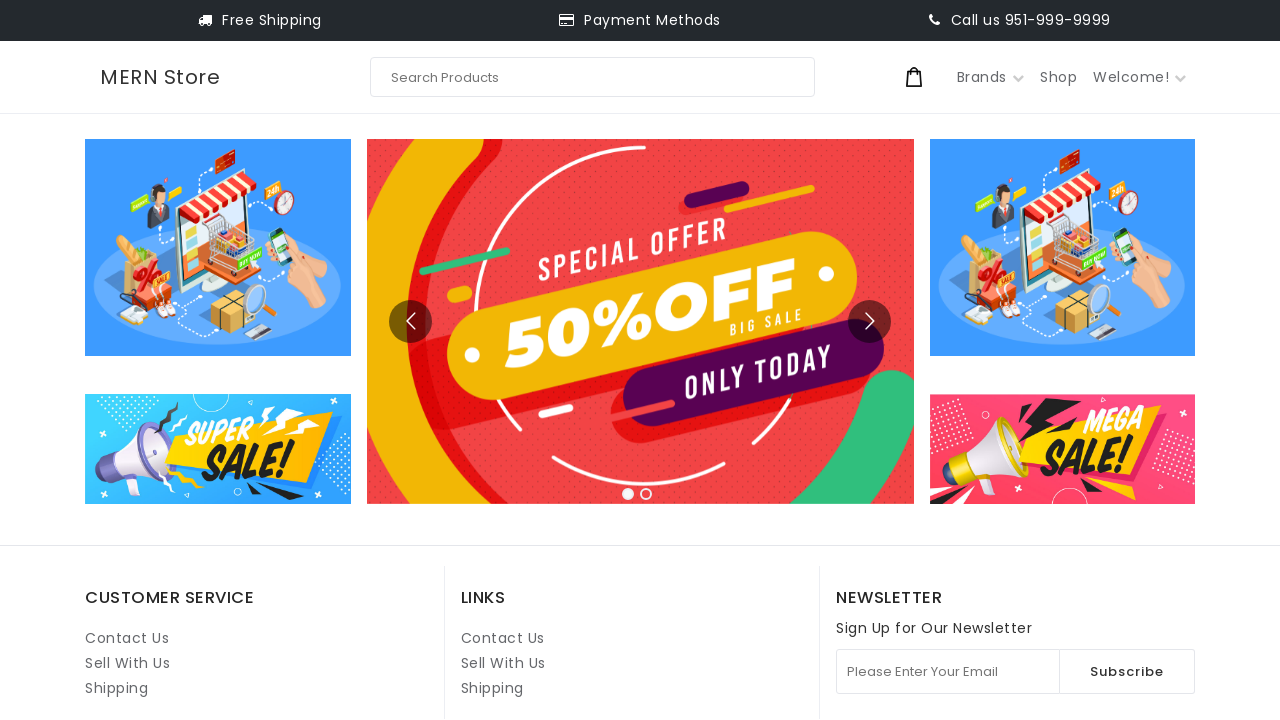

Clicked on Contact Us link at (503, 638) on internal:role=link[name="Contact Us"i] >> nth=1
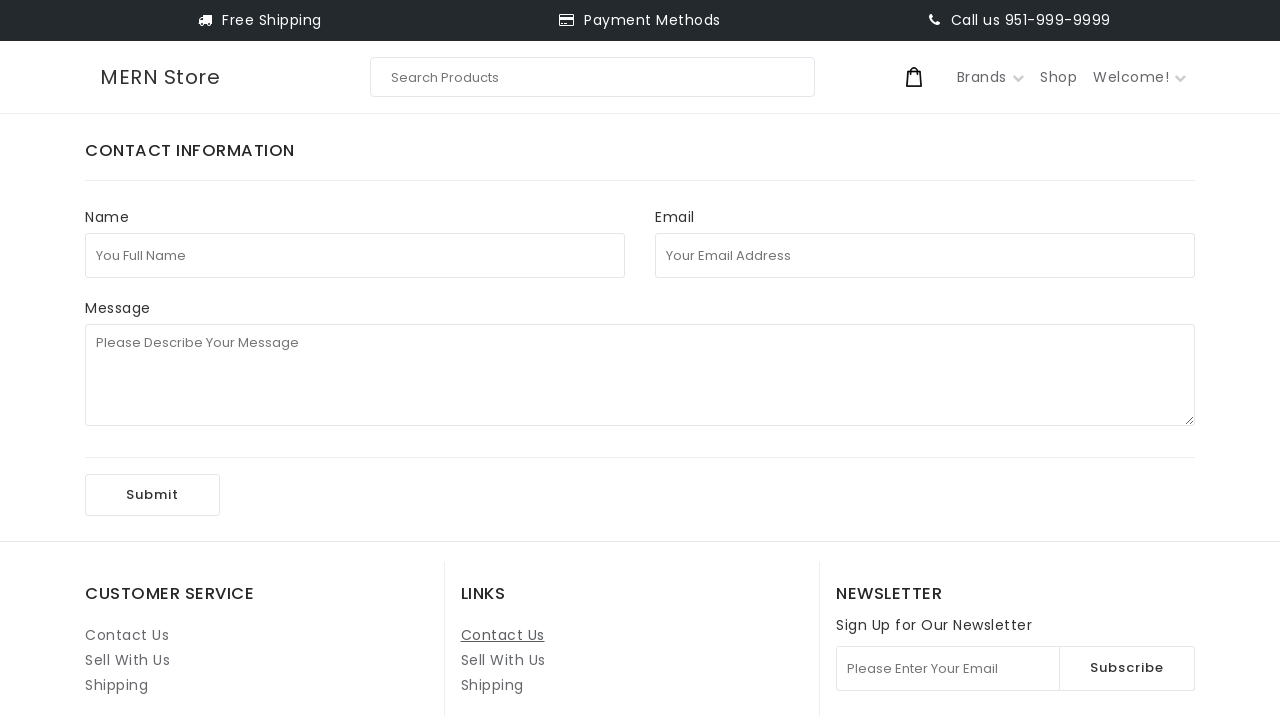

Clicked on full name field at (355, 255) on internal:attr=[placeholder="You Full Name"i]
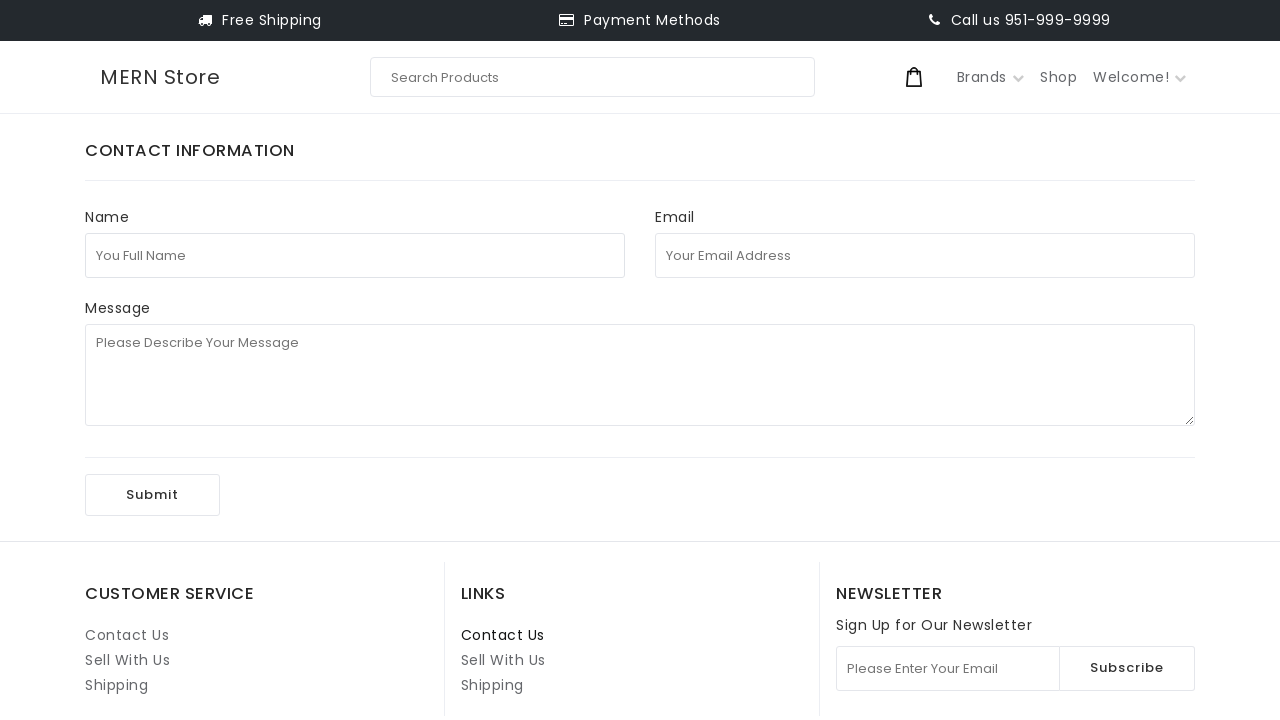

Filled full name field with 'John Smith' on internal:attr=[placeholder="You Full Name"i]
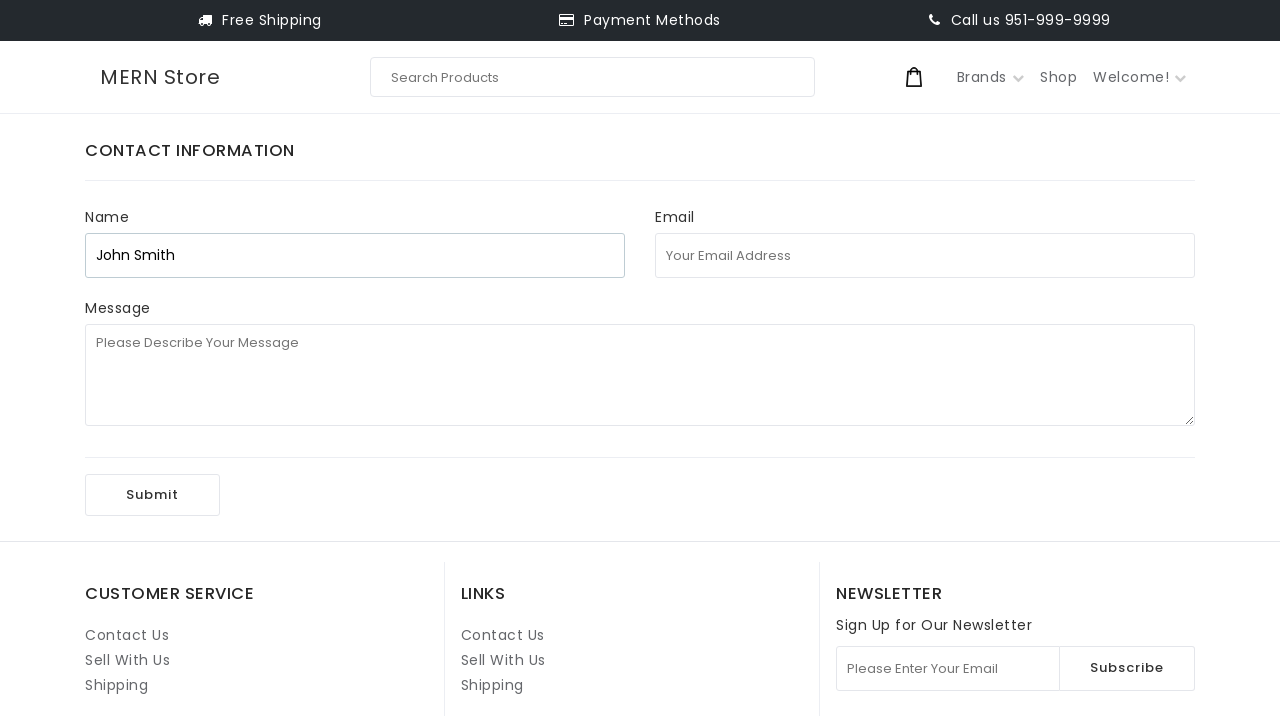

Clicked on email address field at (925, 255) on internal:attr=[placeholder="Your Email Address"i]
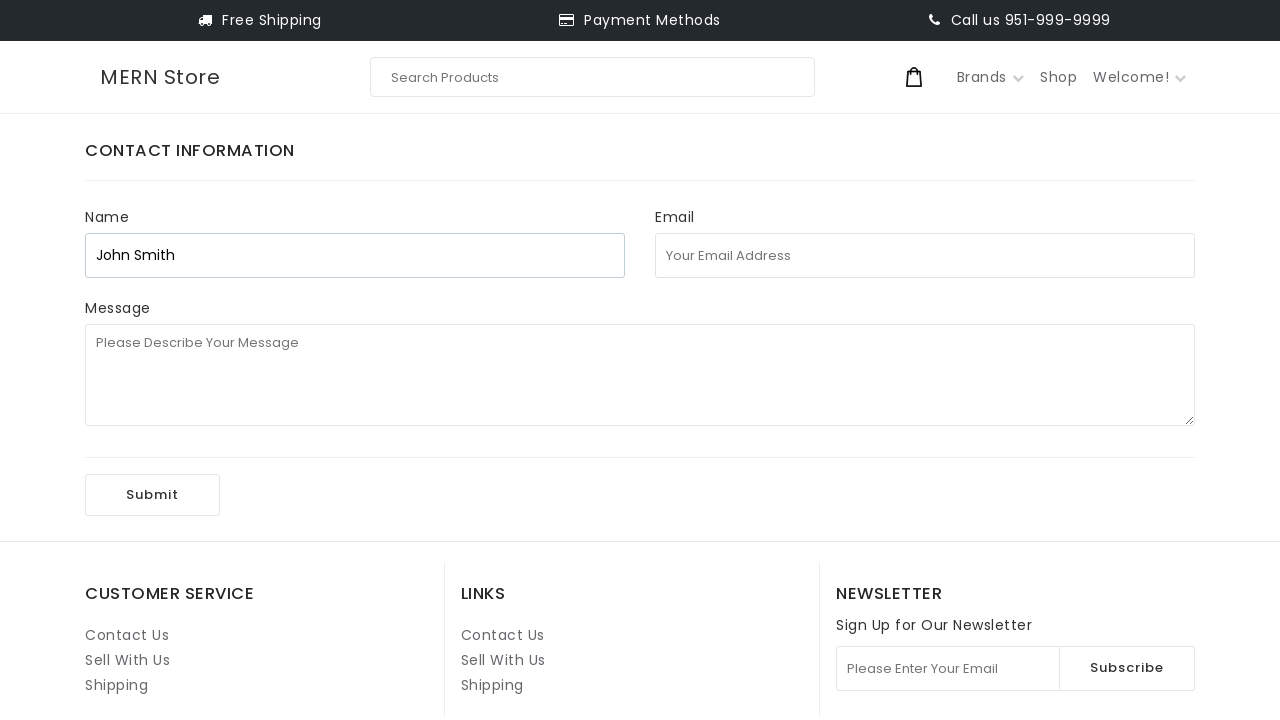

Filled email address field with 'johnsmith@example.com' on internal:attr=[placeholder="Your Email Address"i]
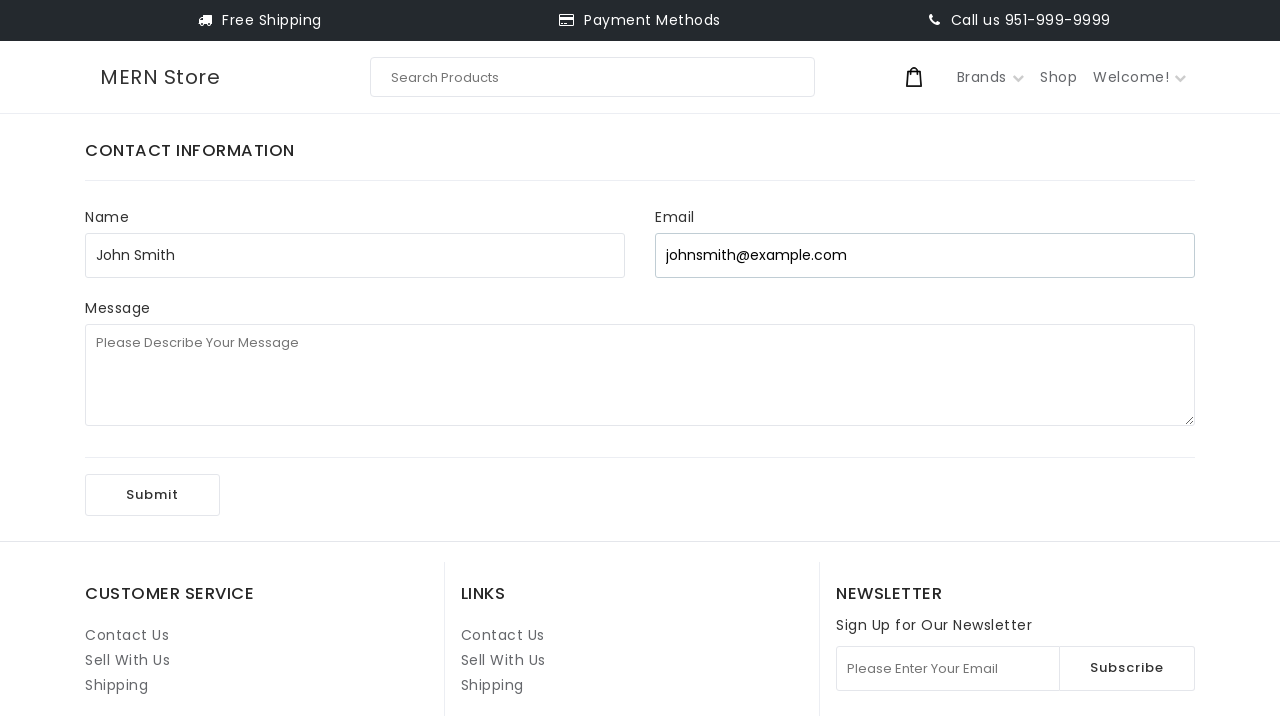

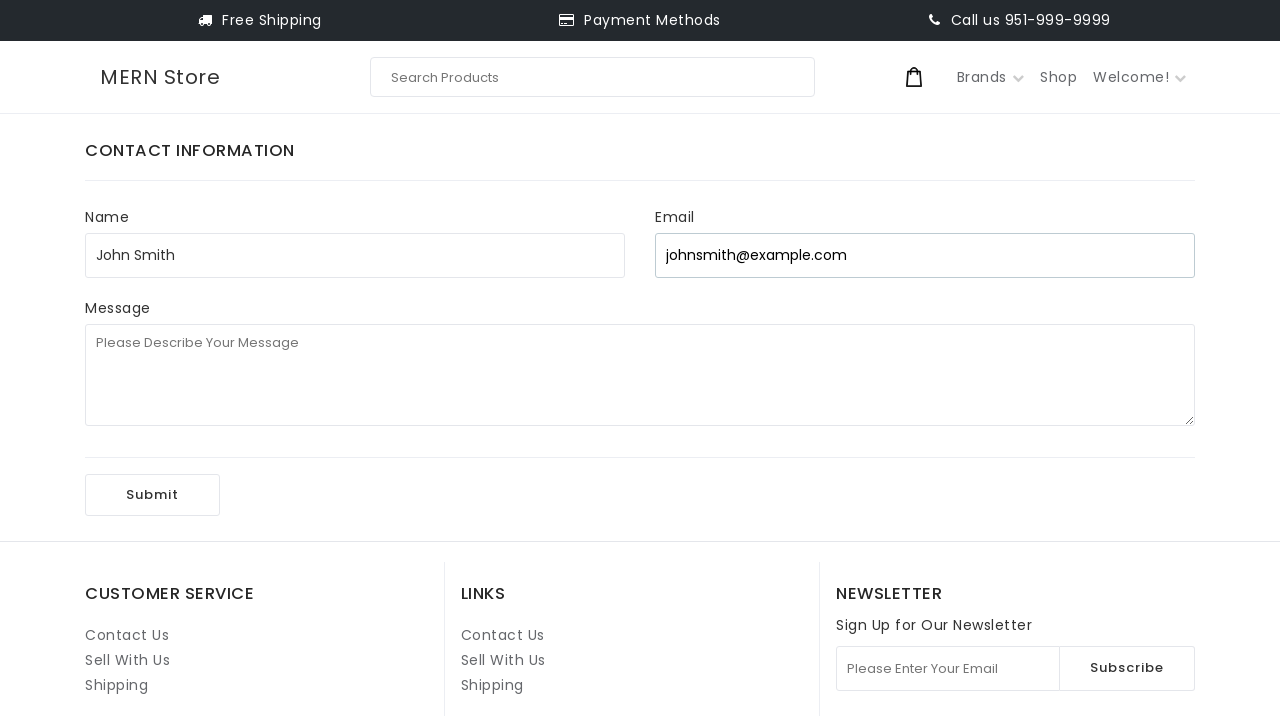